Tests drag and drop functionality on jQueryUI's droppable demo page by dragging an element and dropping it onto a target drop zone within an iframe.

Starting URL: https://jqueryui.com/droppable/

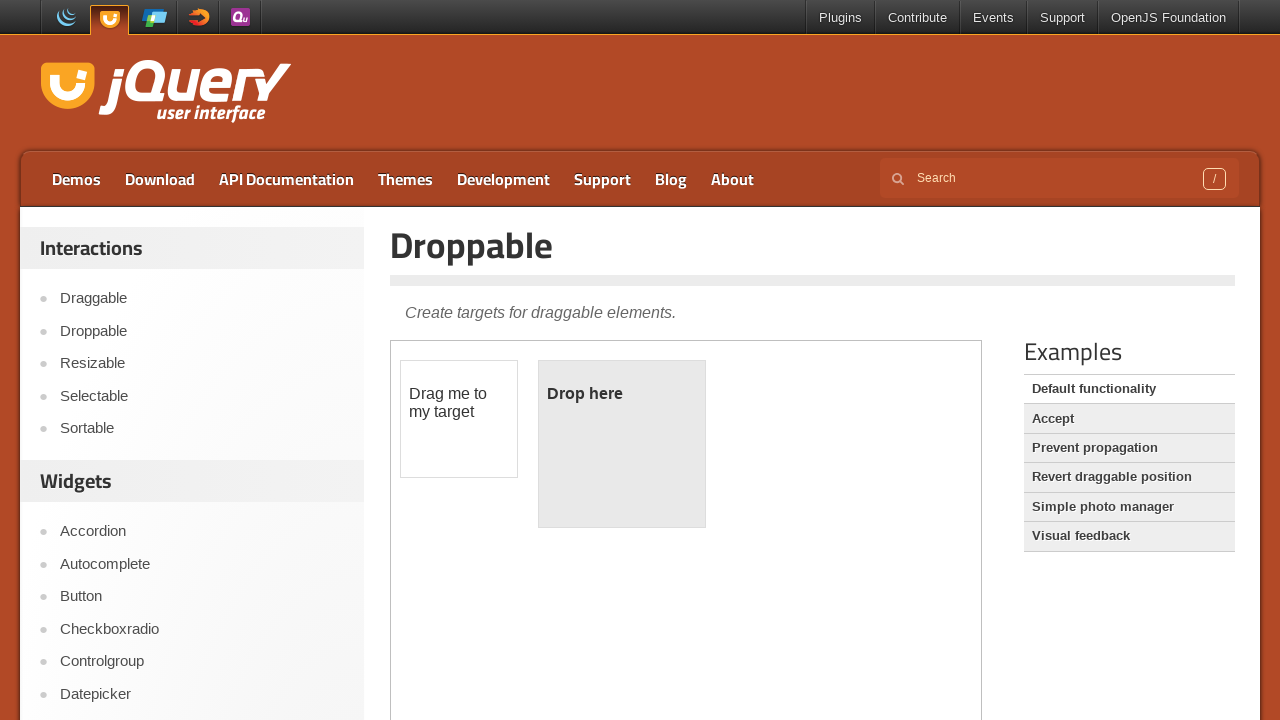

Located the demo iframe containing drag and drop elements
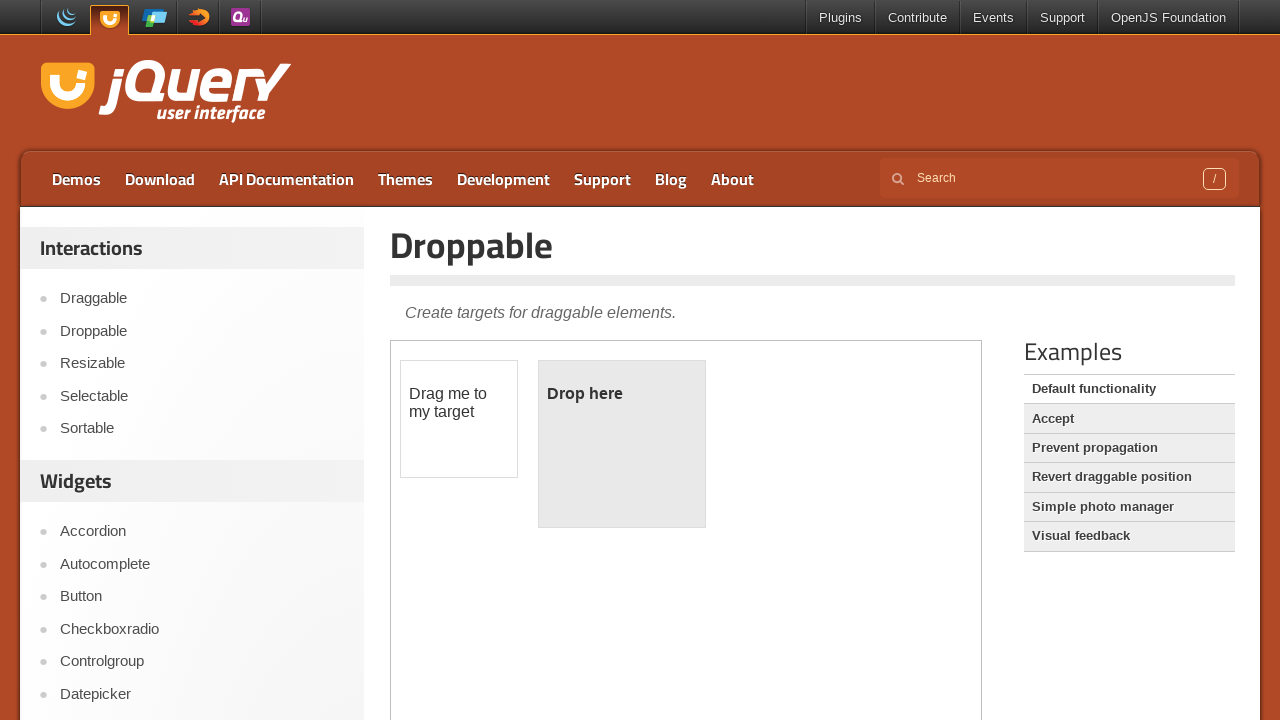

Located the draggable element
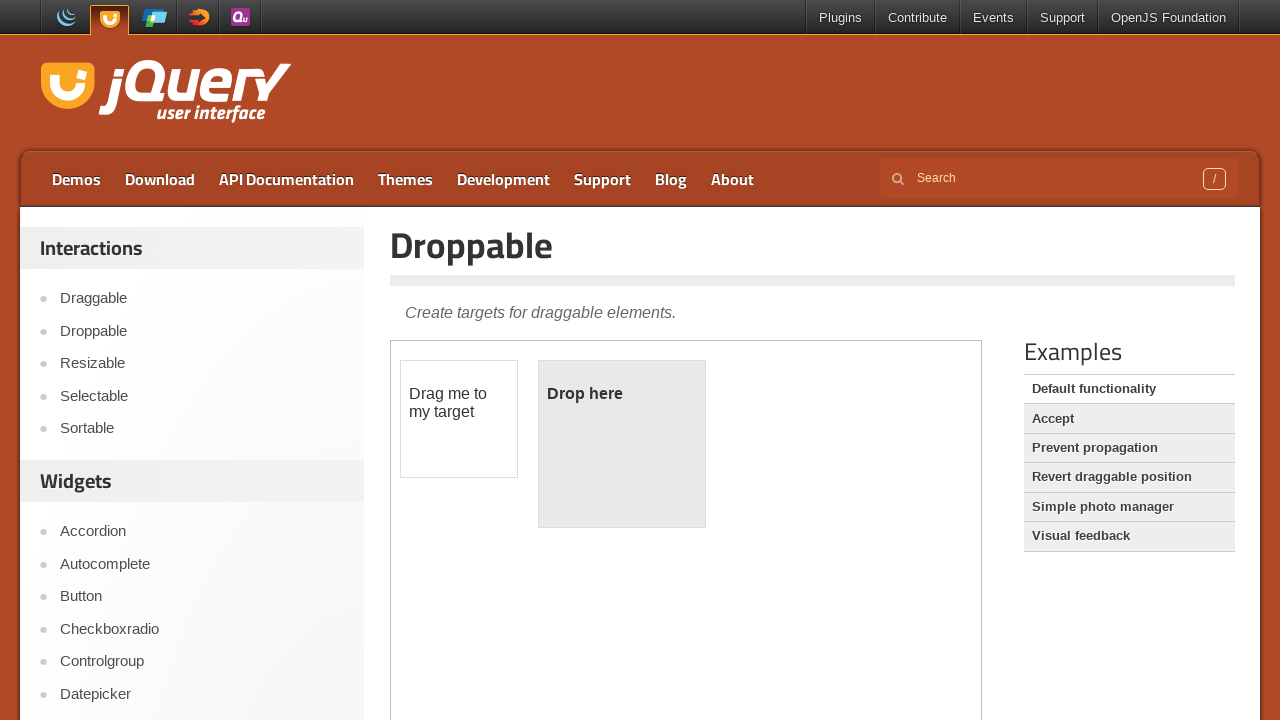

Located the droppable target element
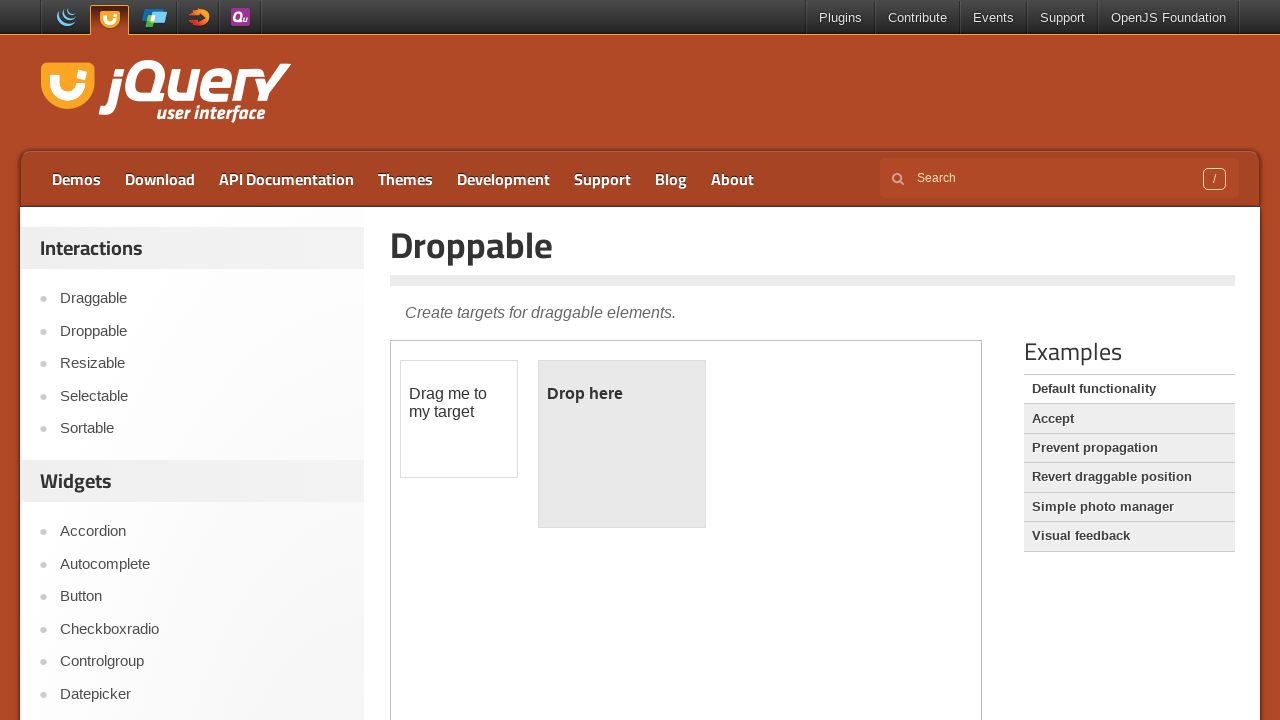

Dragged the draggable element onto the droppable target at (622, 444)
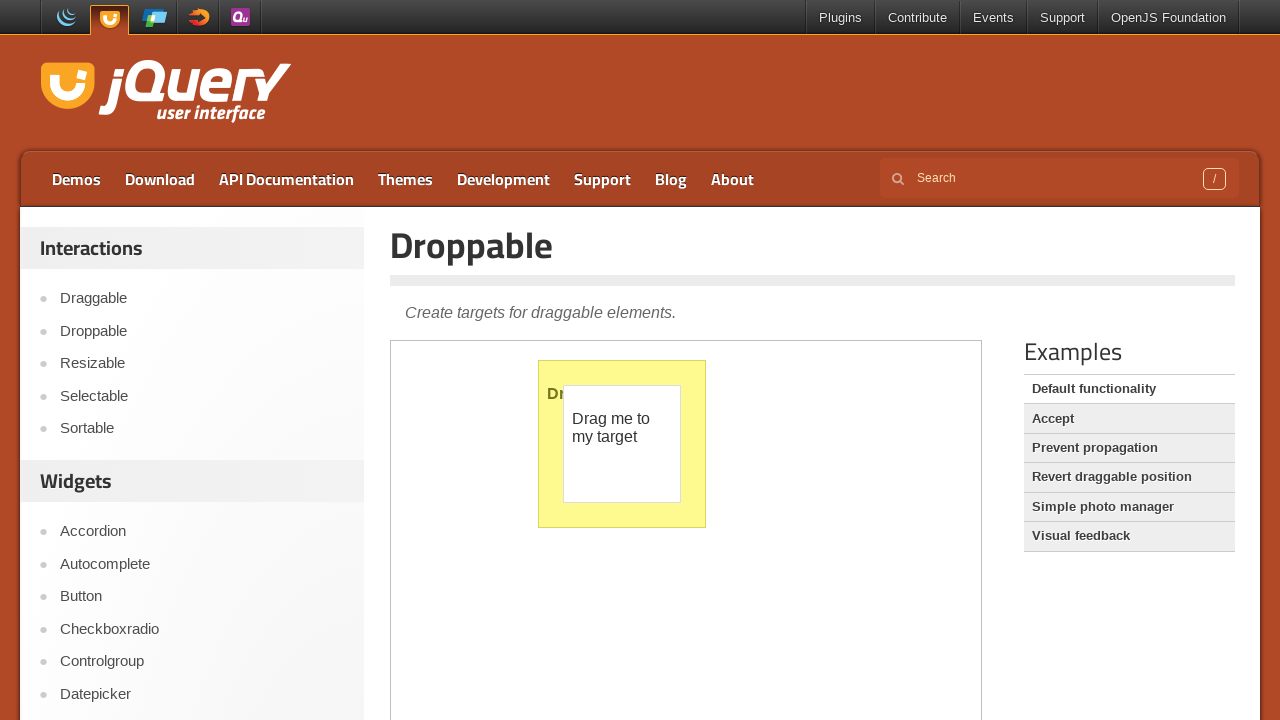

Waited 1 second to observe the drag and drop result
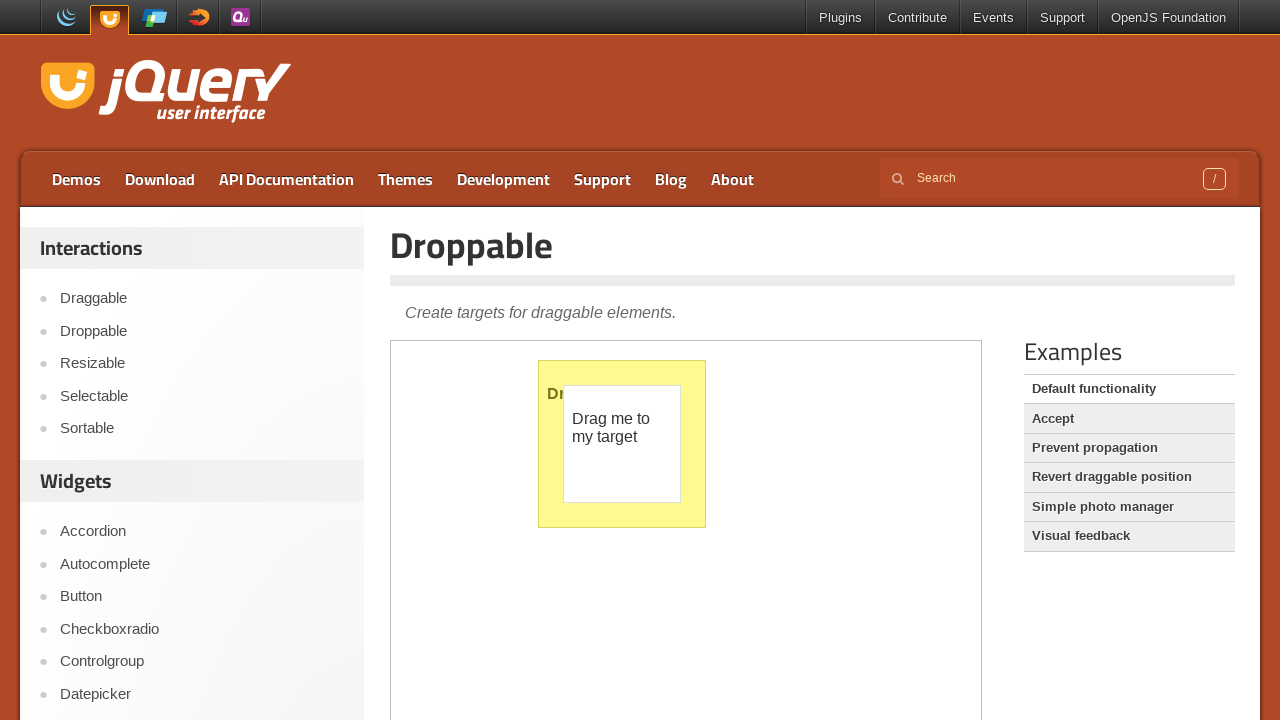

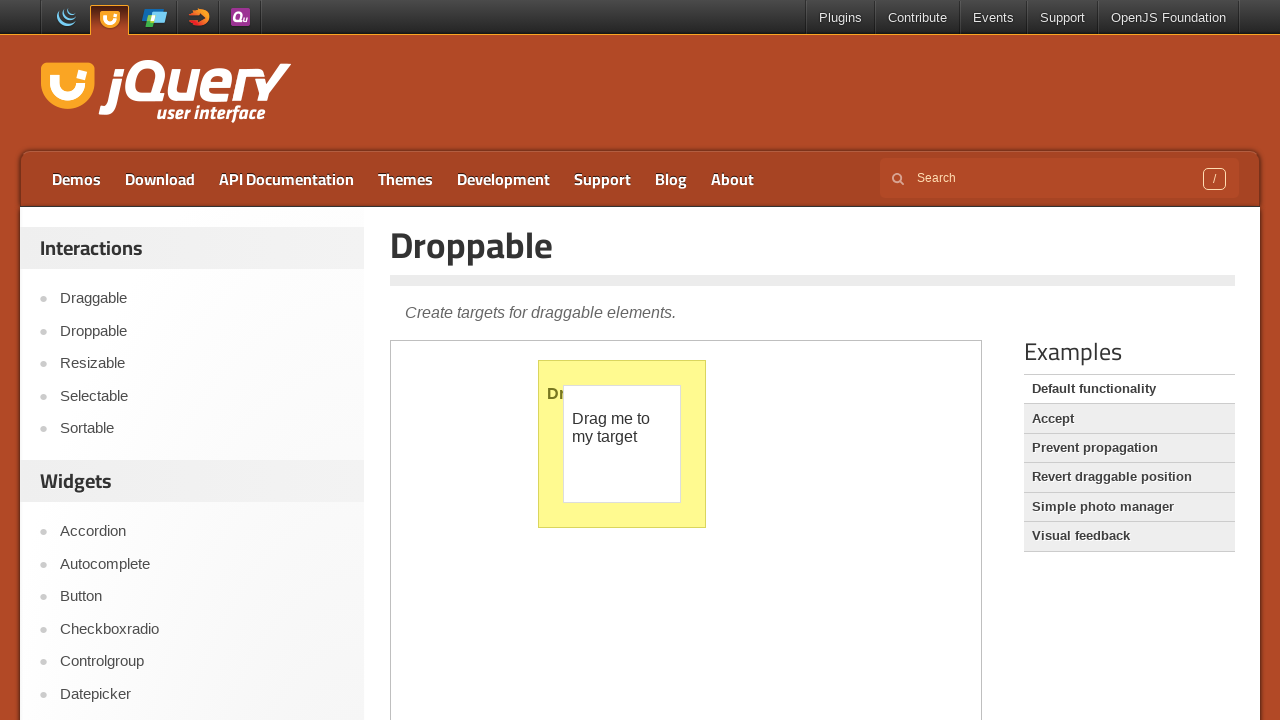